Tests dynamic loading functionality by clicking start button and waiting for dynamically loaded content to appear

Starting URL: https://the-internet.herokuapp.com/dynamic_loading/1

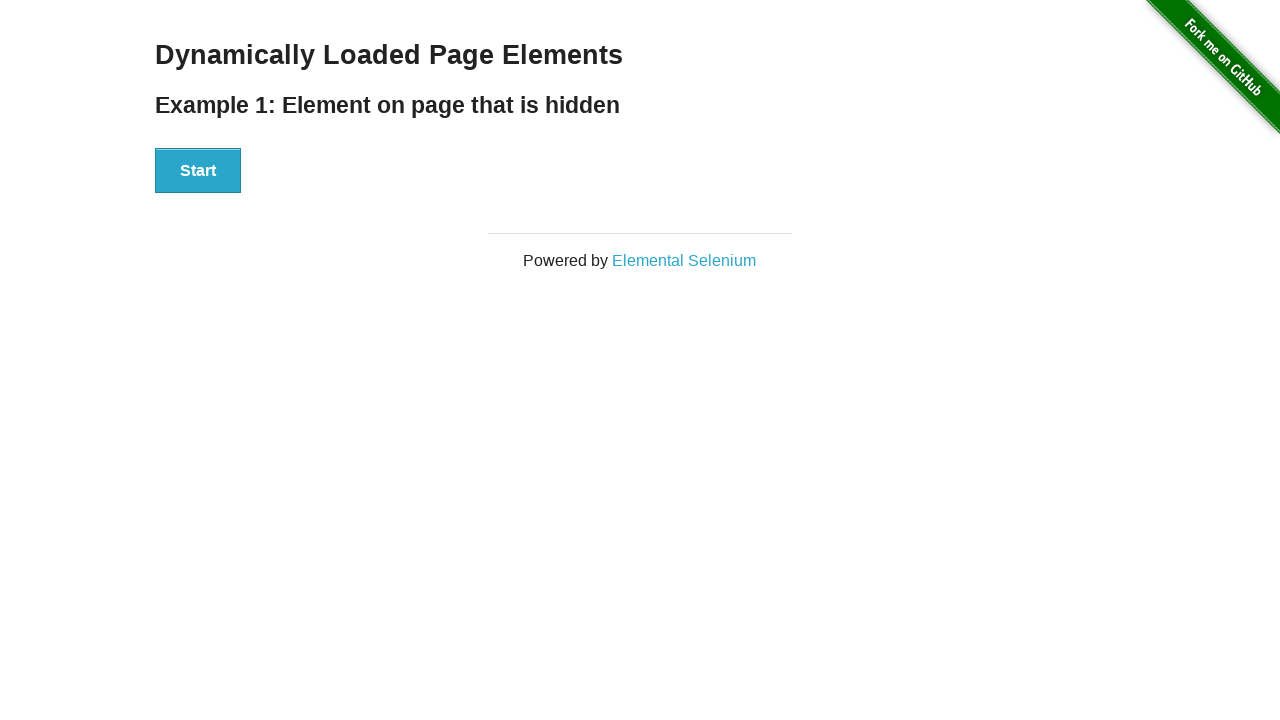

Clicked start button to trigger dynamic loading at (198, 171) on div[id='start'] button
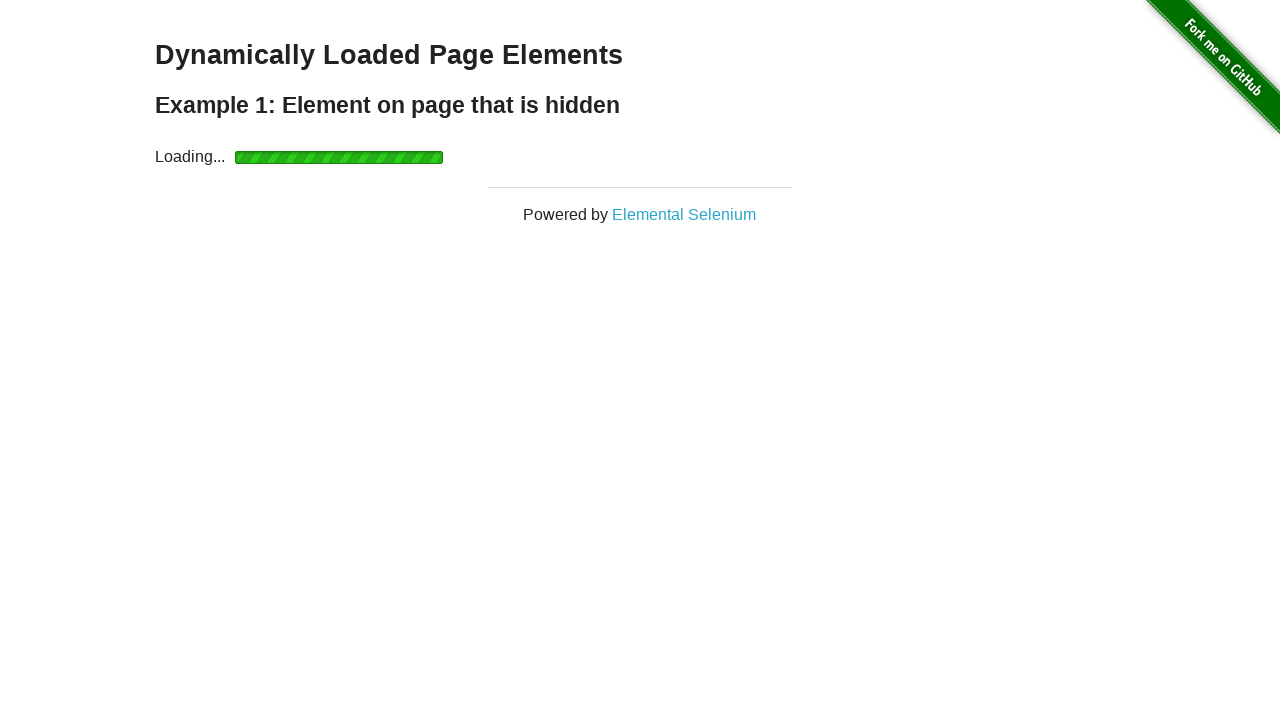

Dynamically loaded content appeared - finish element is now visible
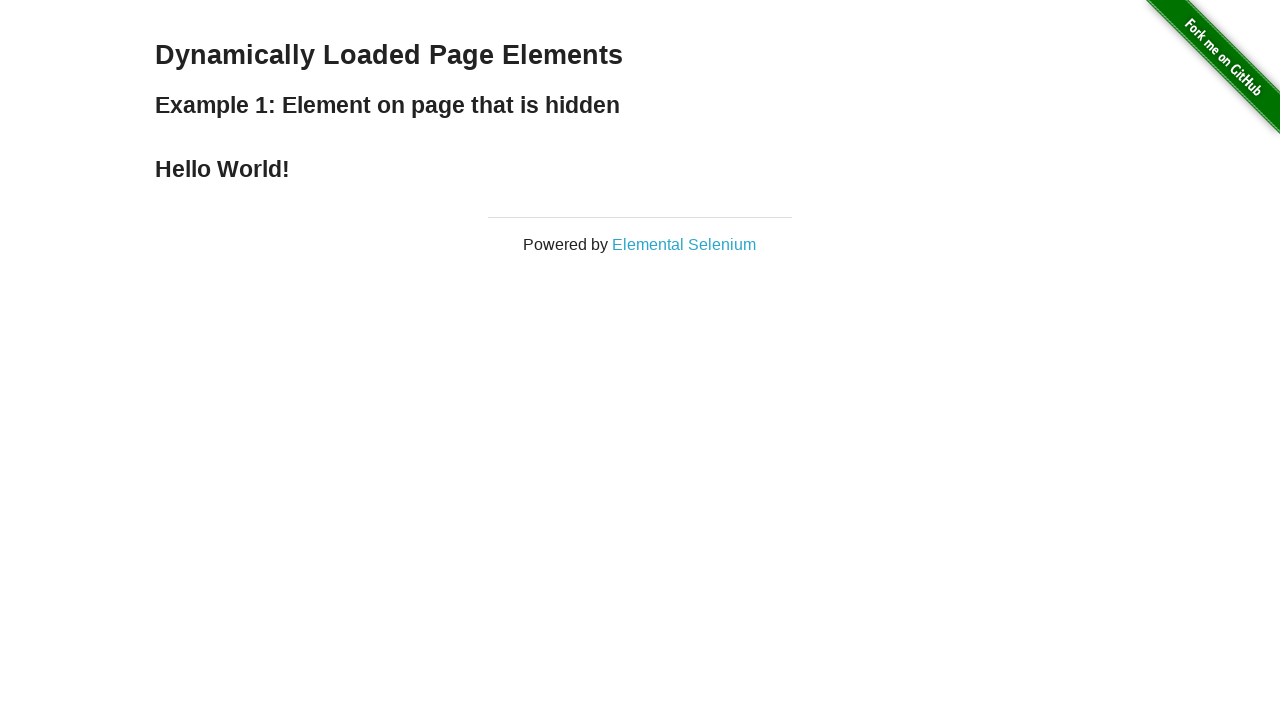

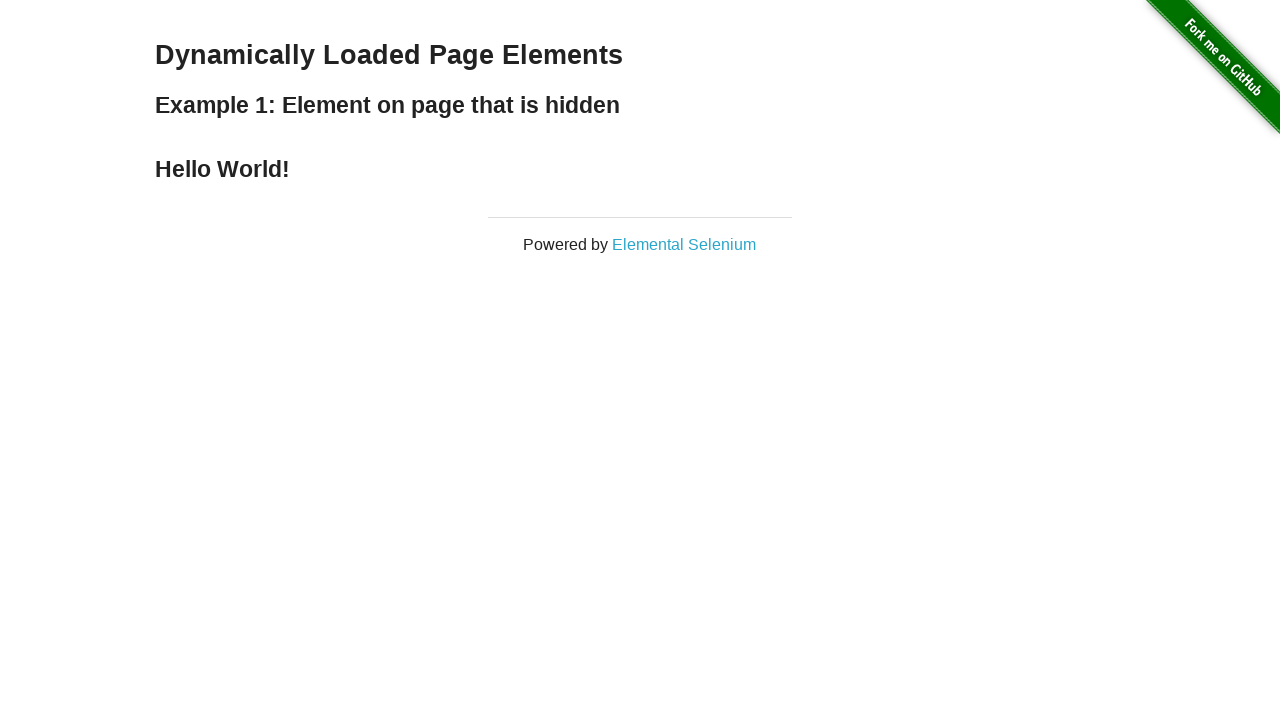